Solves a math problem on a form by calculating a logarithmic expression, then fills the answer and submits the form with checkbox selections

Starting URL: http://suninjuly.github.io/math.html

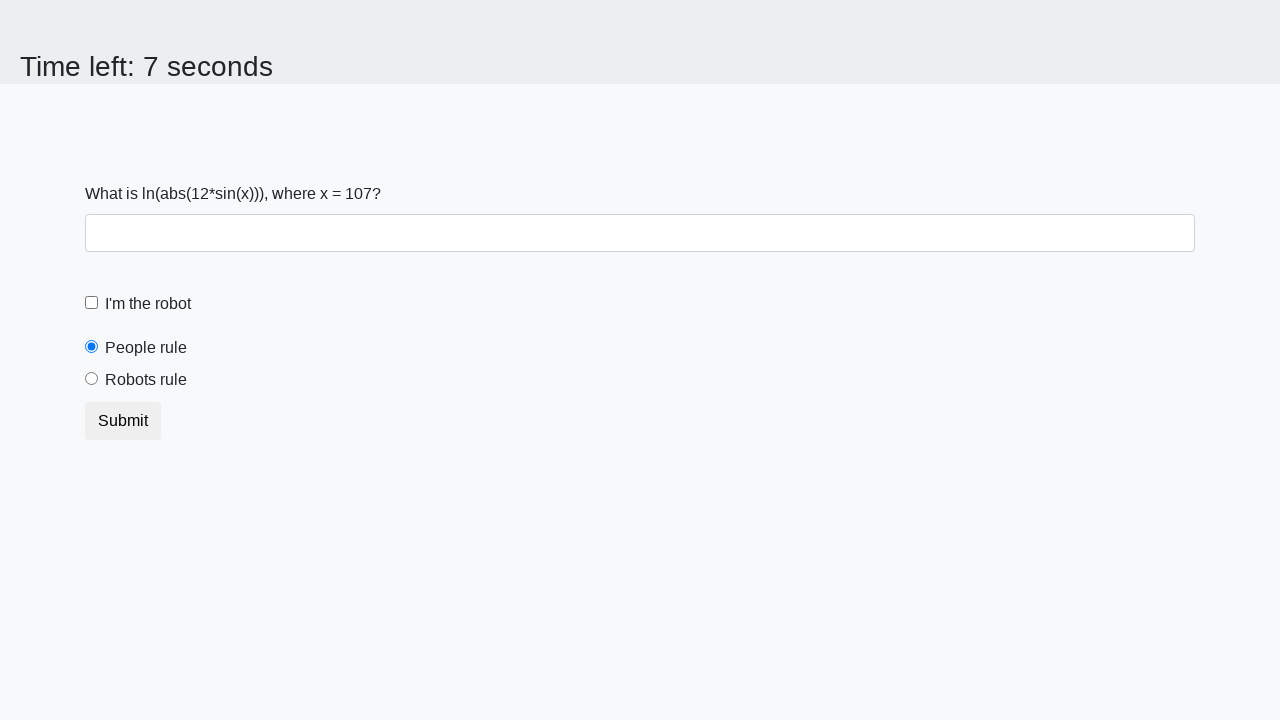

Located the input value element
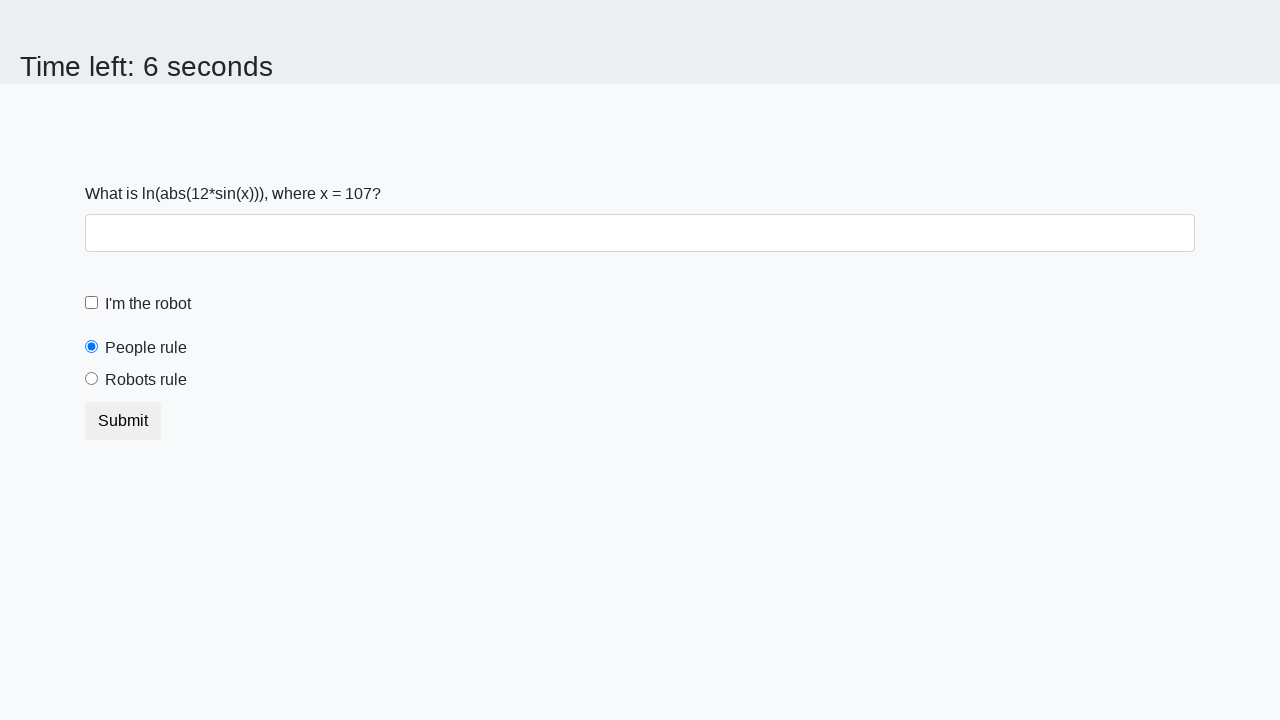

Retrieved input value from element
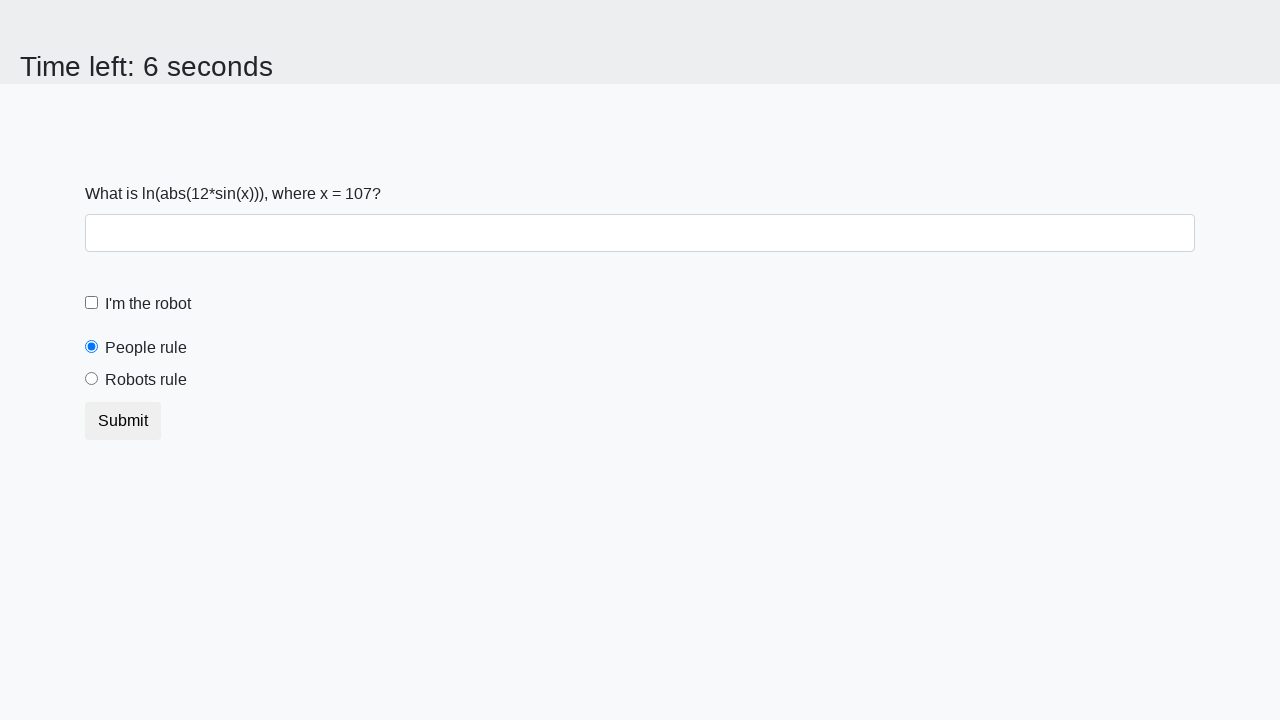

Calculated logarithmic expression result: 0.7963267402890298
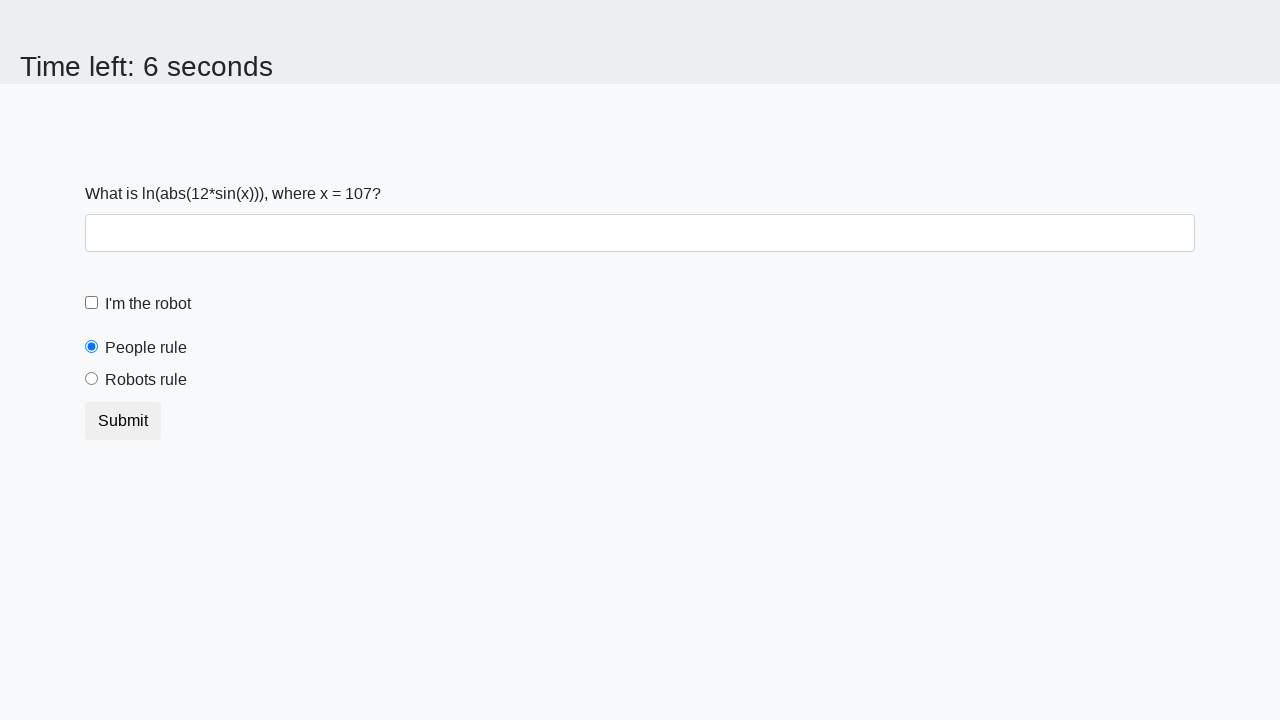

Filled answer field with calculated value on #answer
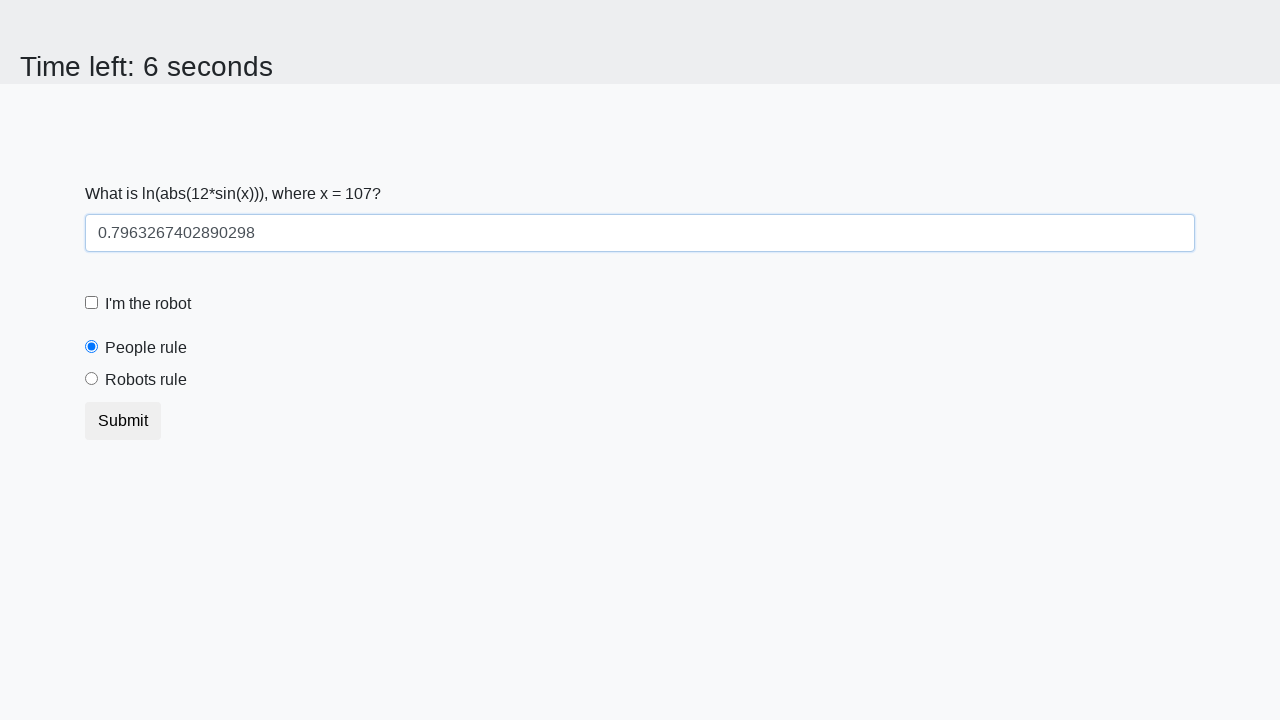

Checked the robot checkbox at (92, 303) on [id="robotCheckbox"]
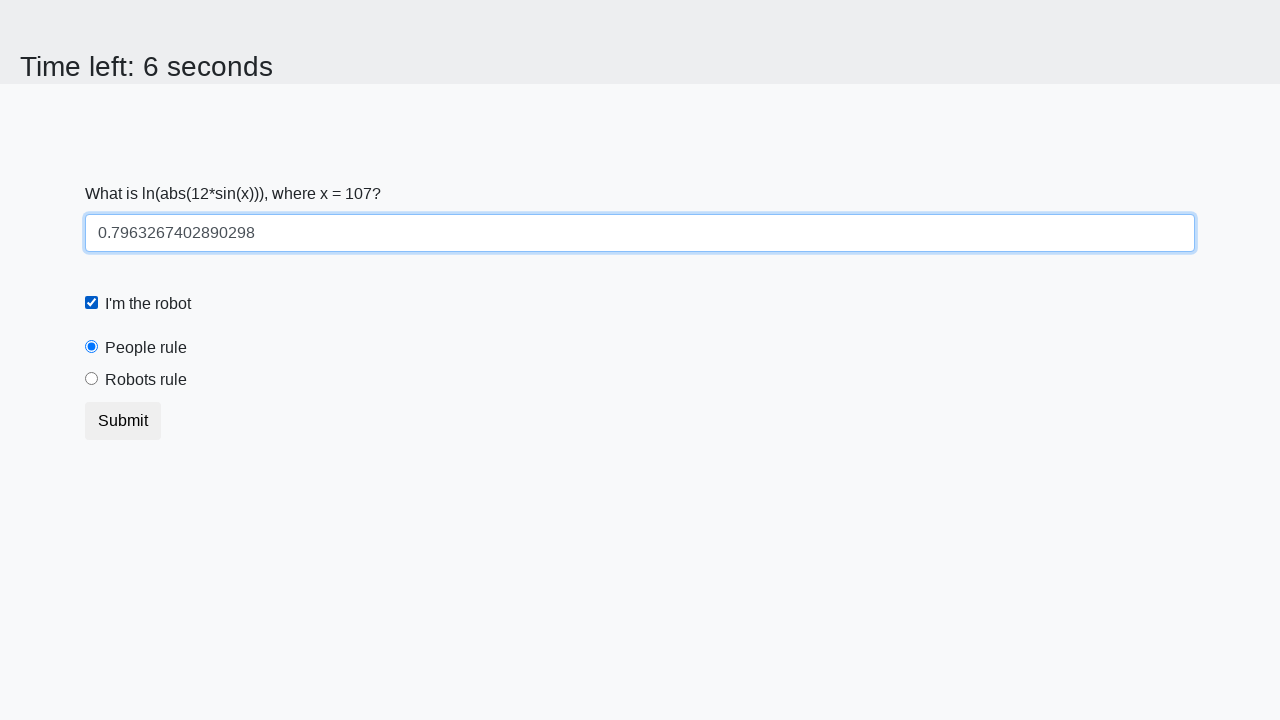

Selected the robots rule radio button at (92, 379) on [id="robotsRule"]
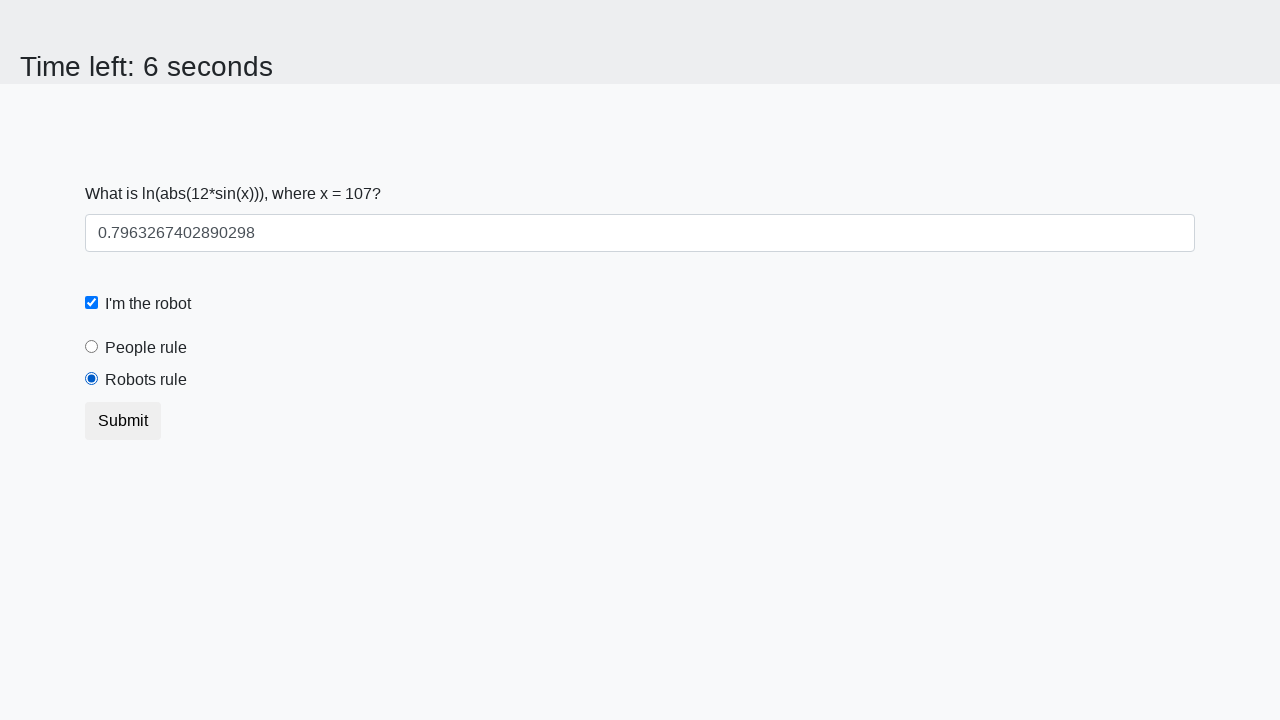

Submitted the form at (123, 421) on button.btn.btn-default
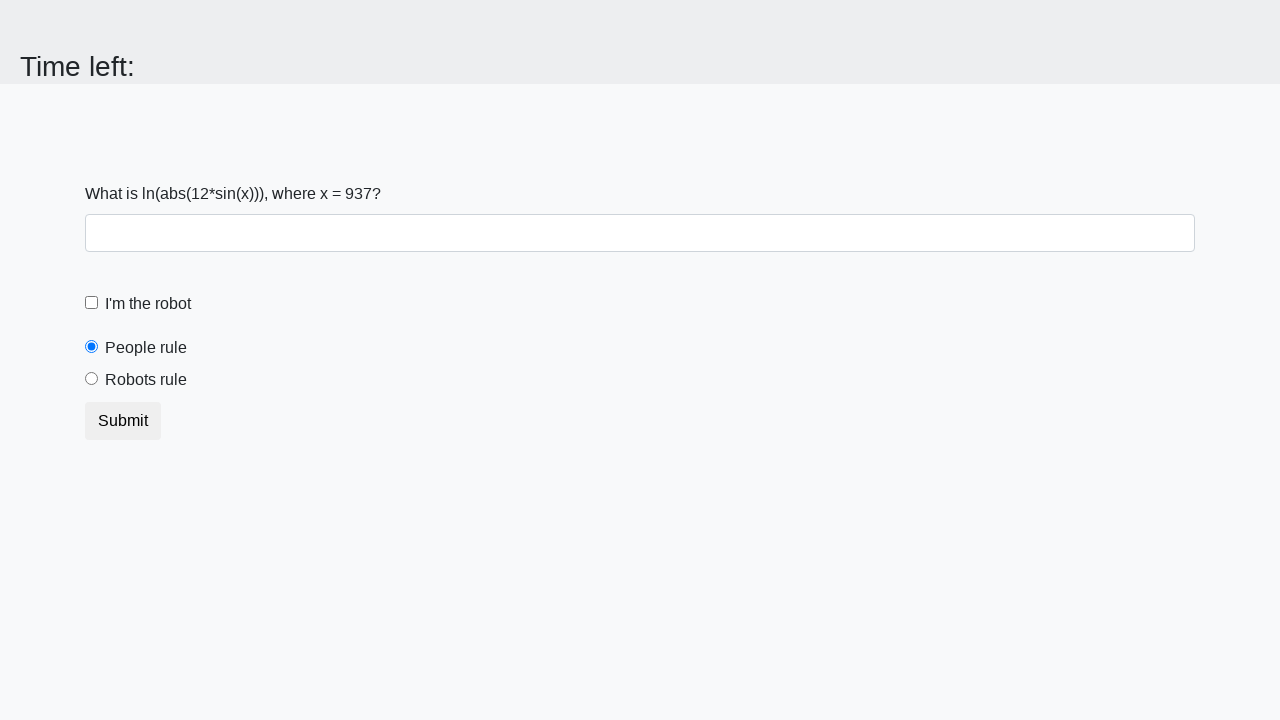

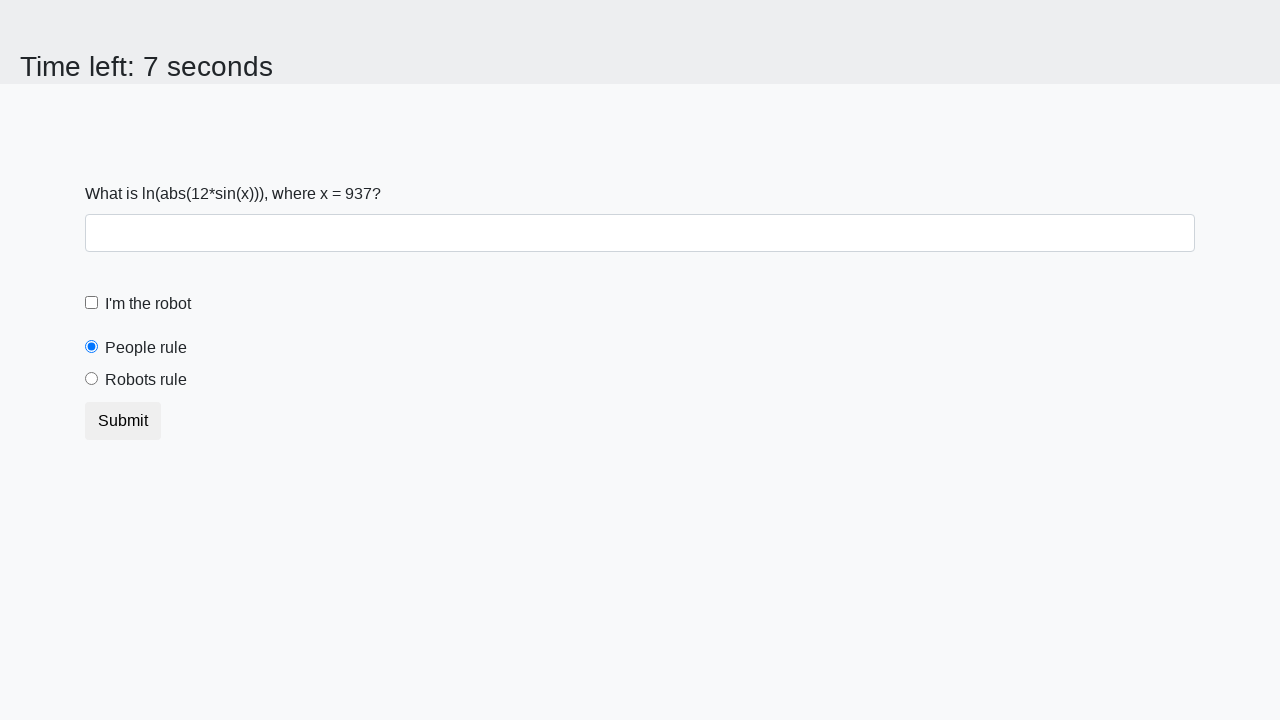